Clicks on 'Big page with many elements' link and verifies it redirects to the correct URL

Starting URL: https://ultimateqa.com/automation/

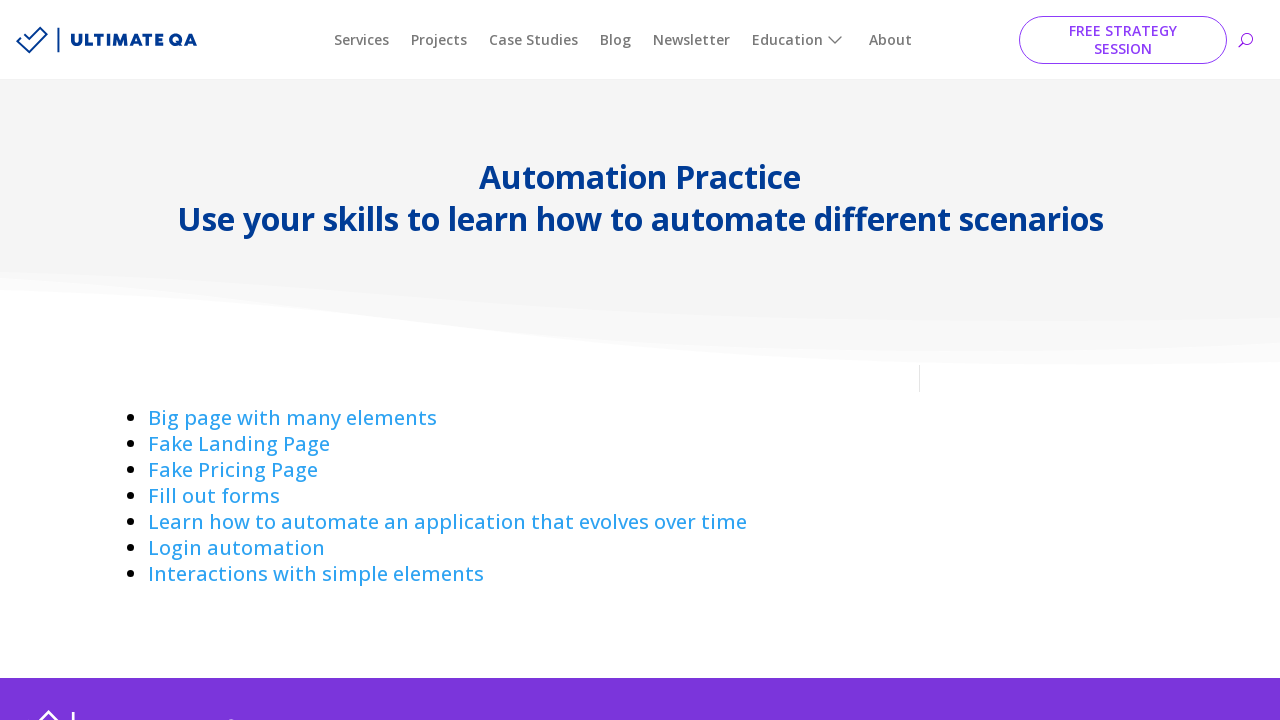

Clicked on 'Big page with many elements' link at (292, 418) on text=Big page with many elements
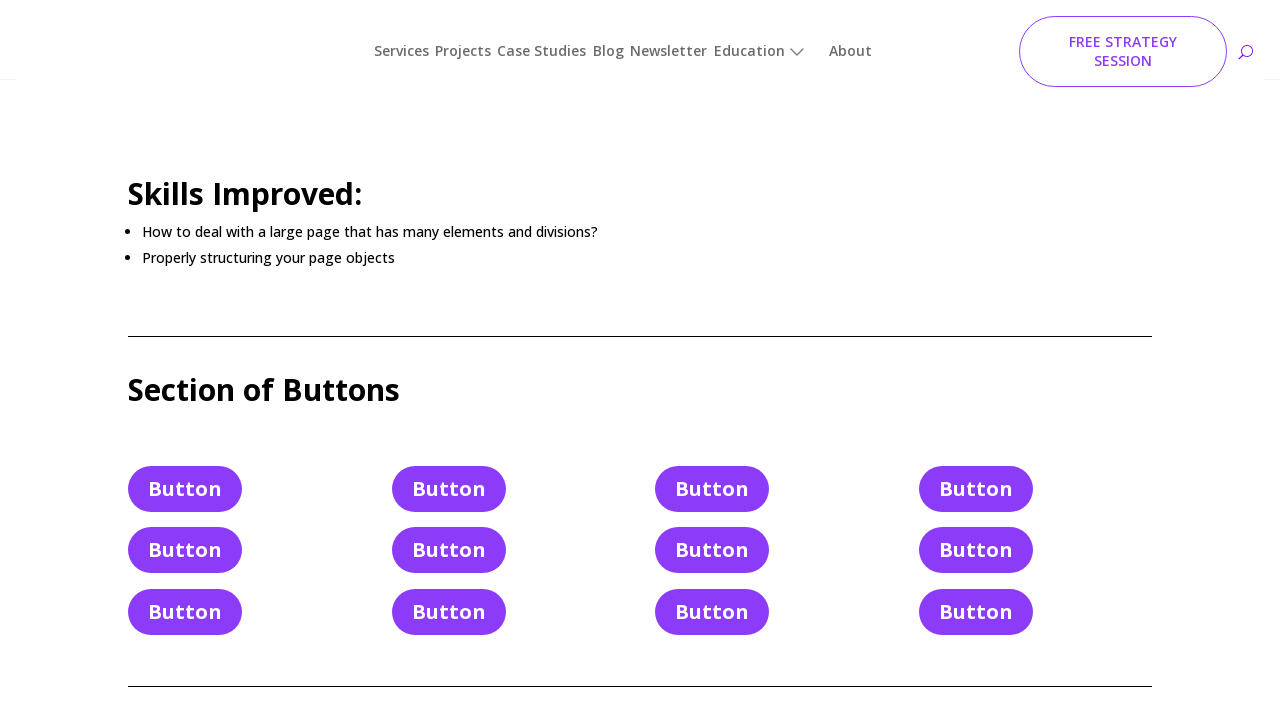

Verified redirect to correct URL: https://ultimateqa.com/complicated-page
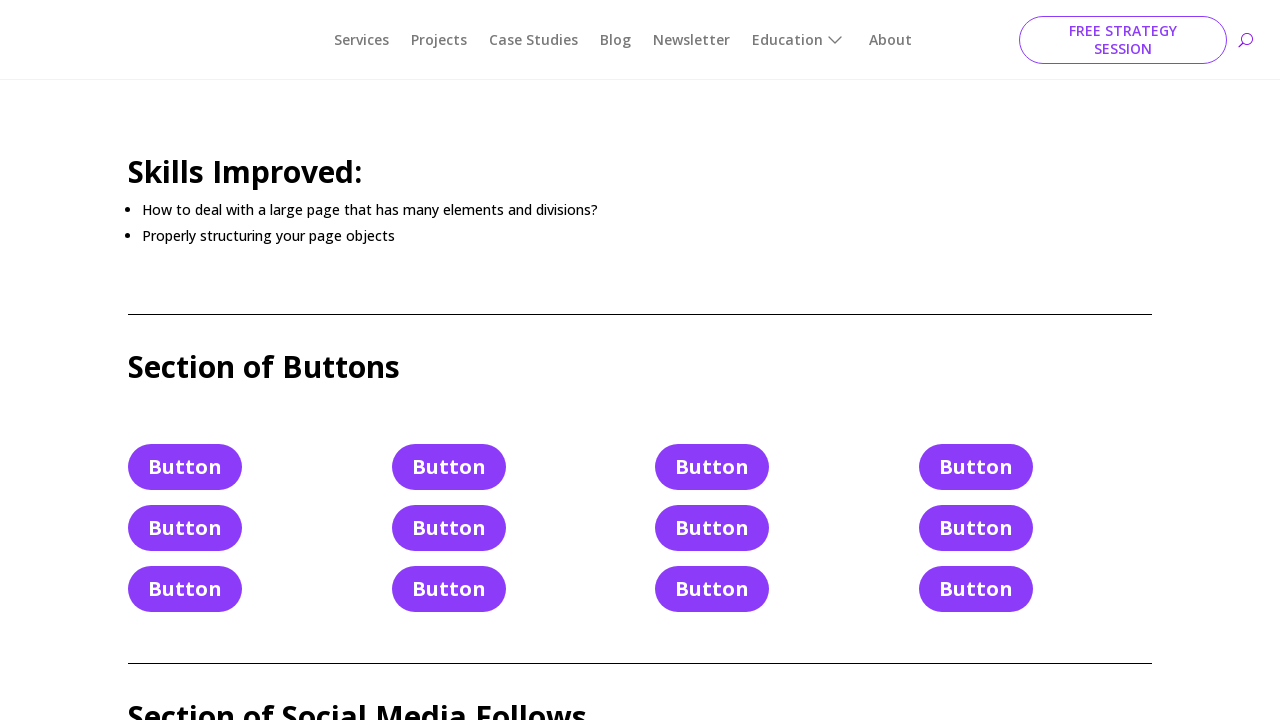

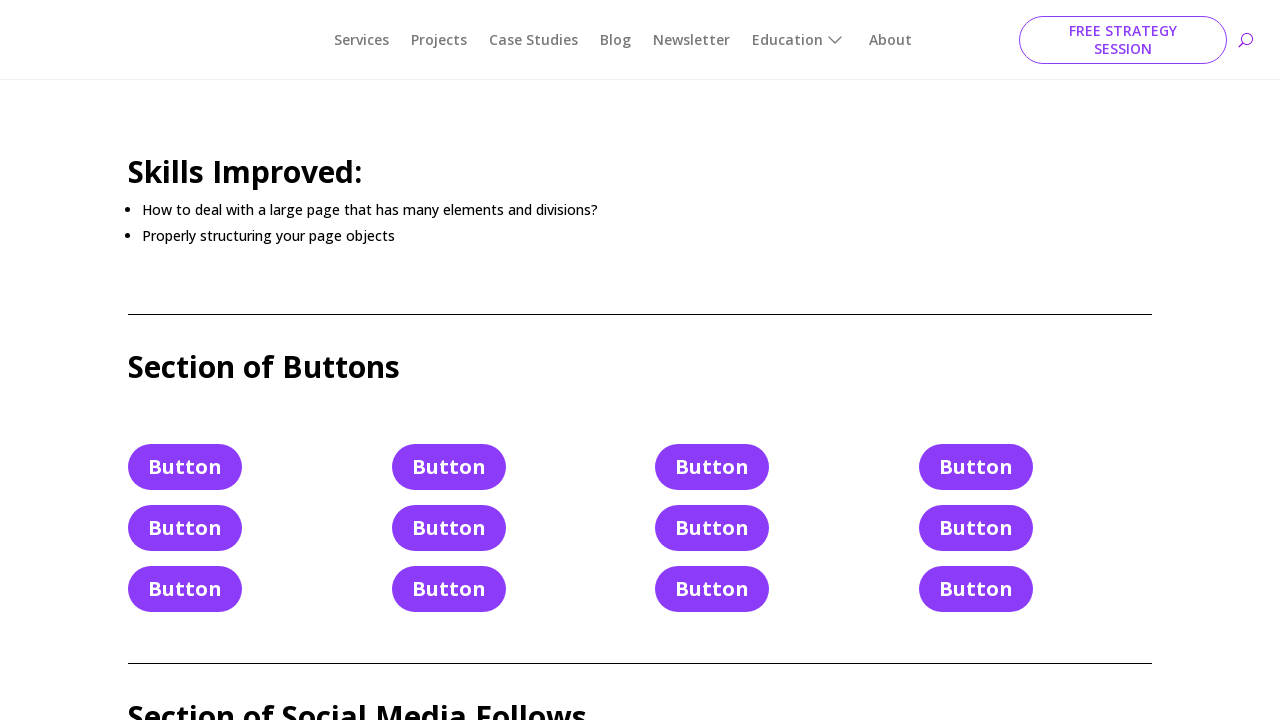